Navigates to Top List menu and verifies Top Hits submenu text

Starting URL: https://www.99-bottles-of-beer.net/

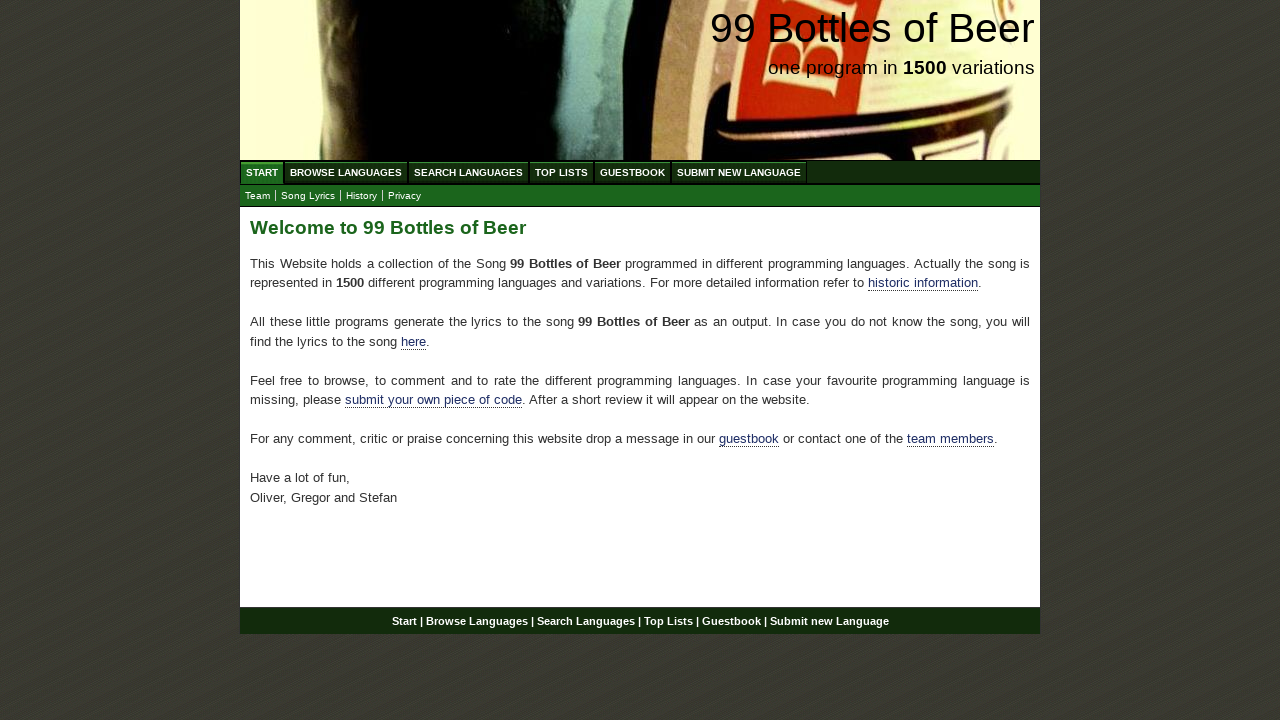

Clicked on Top List menu at (562, 172) on text=Top List
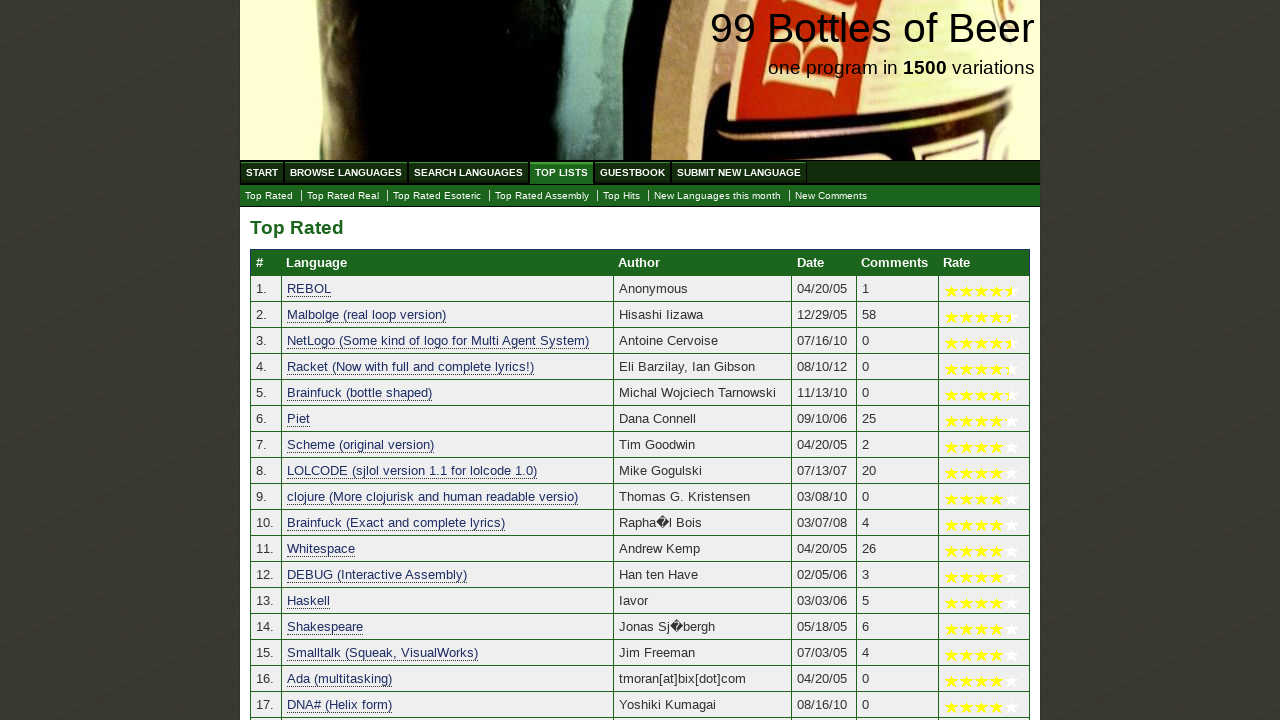

Clicked on Top Hits submenu at (622, 196) on text=Top Hits
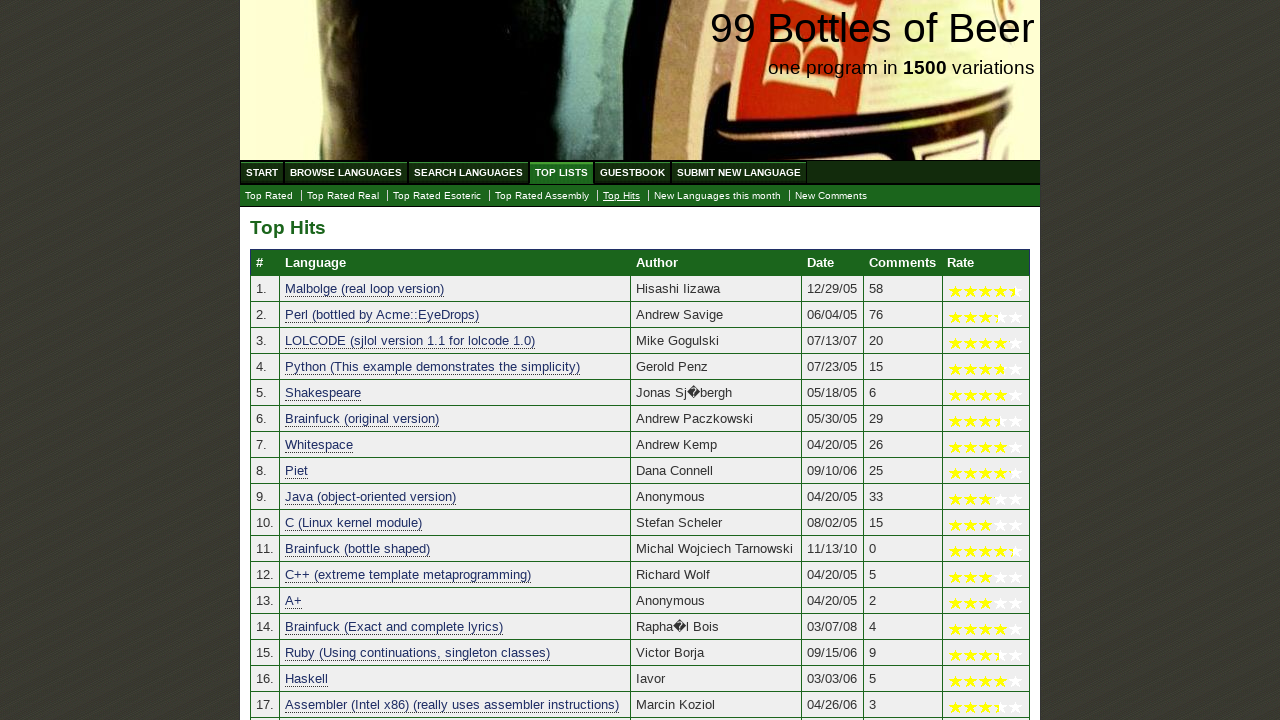

Verified Top Hits submenu text is displayed
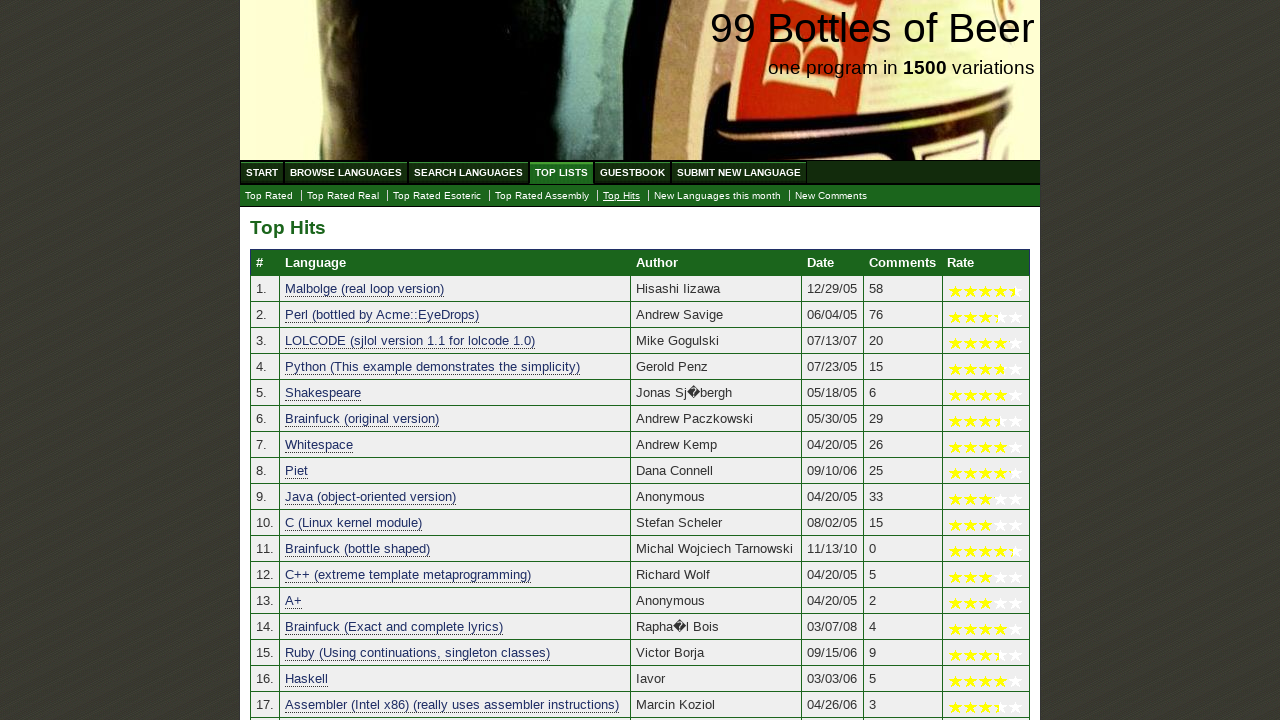

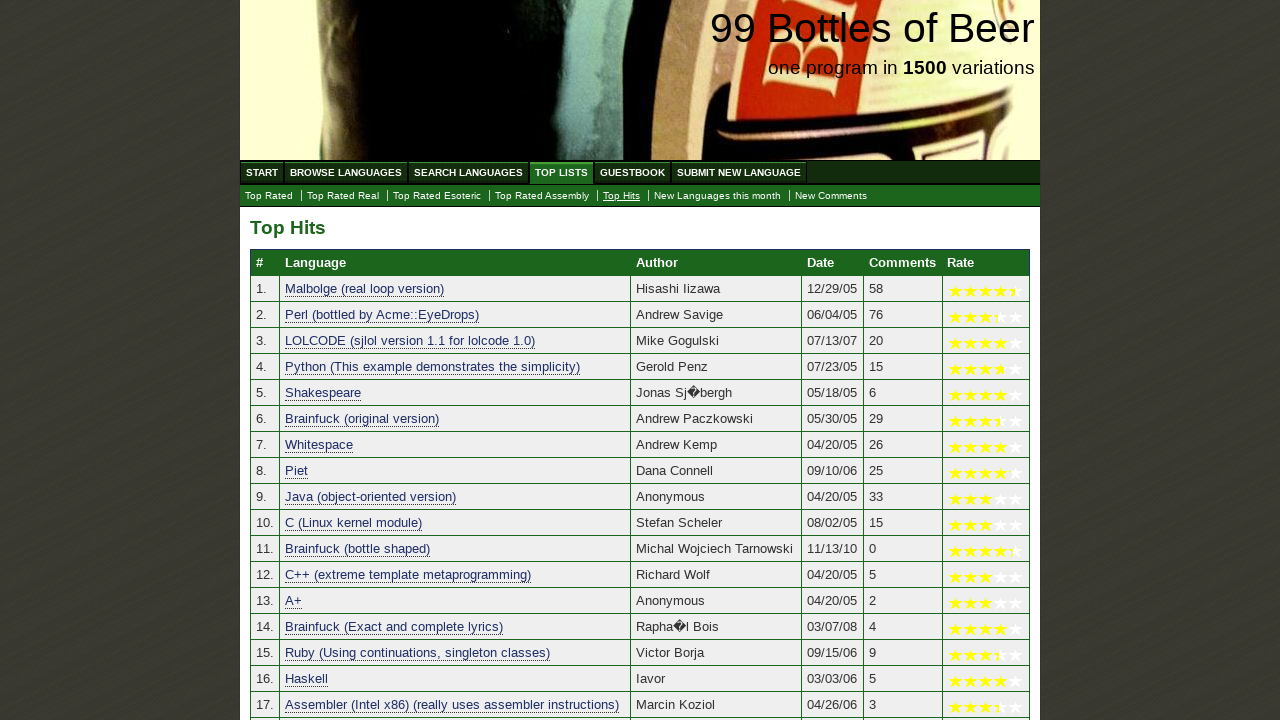